Tests an explicit wait scenario where the script waits for a price to become $100, then clicks a book button, navigates to a form, reads a value, calculates a mathematical formula (log of absolute value of 12*sin(x)), and submits the answer.

Starting URL: http://suninjuly.github.io/explicit_wait2.html

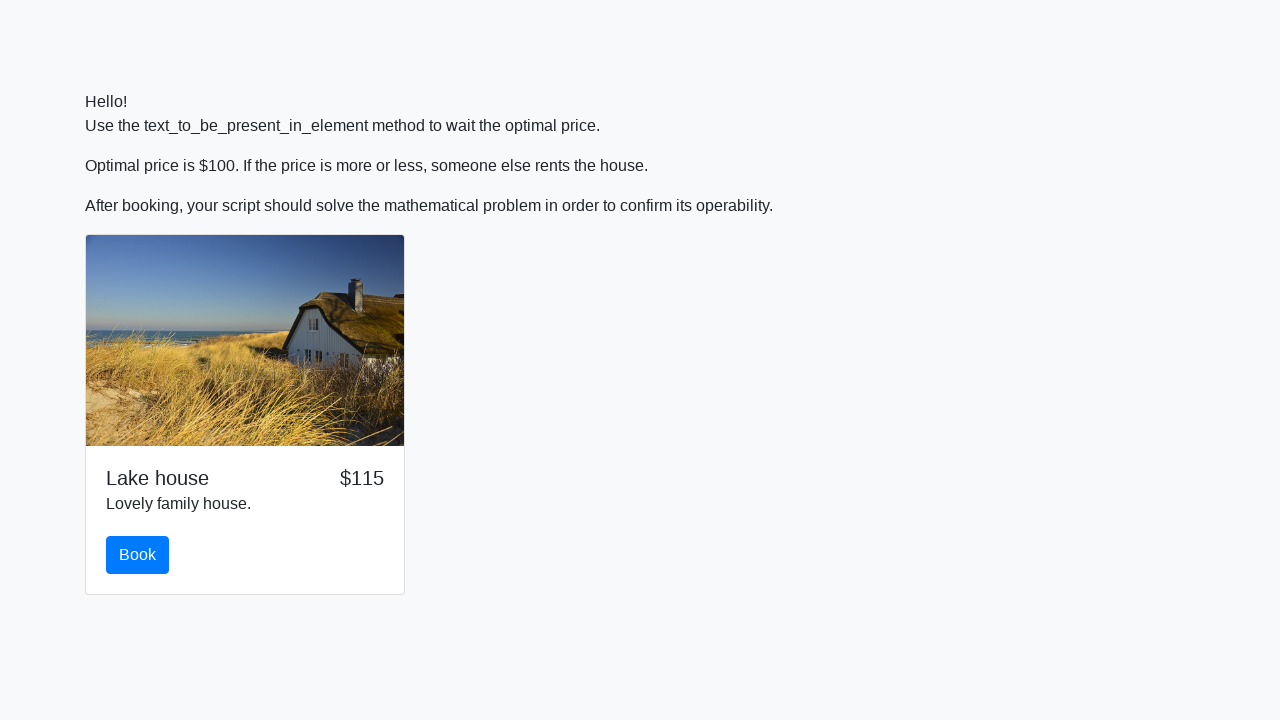

Waited for price to become $100
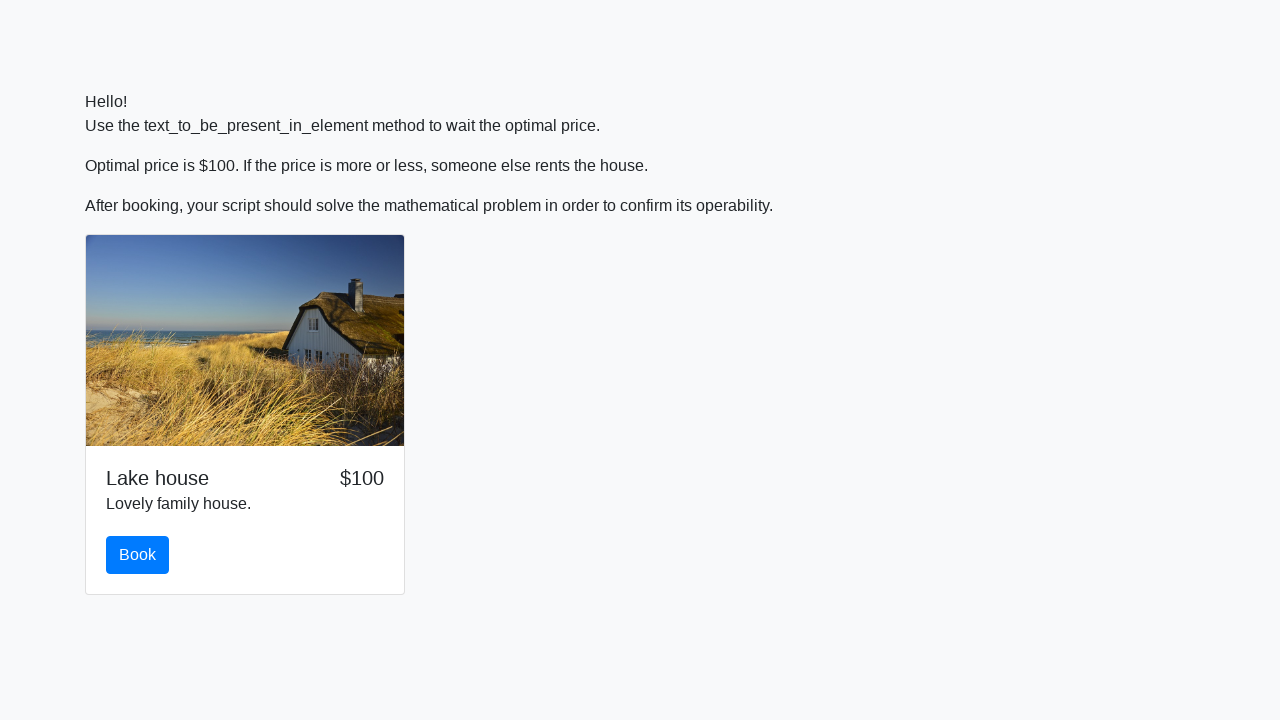

Clicked the book button at (138, 555) on #book
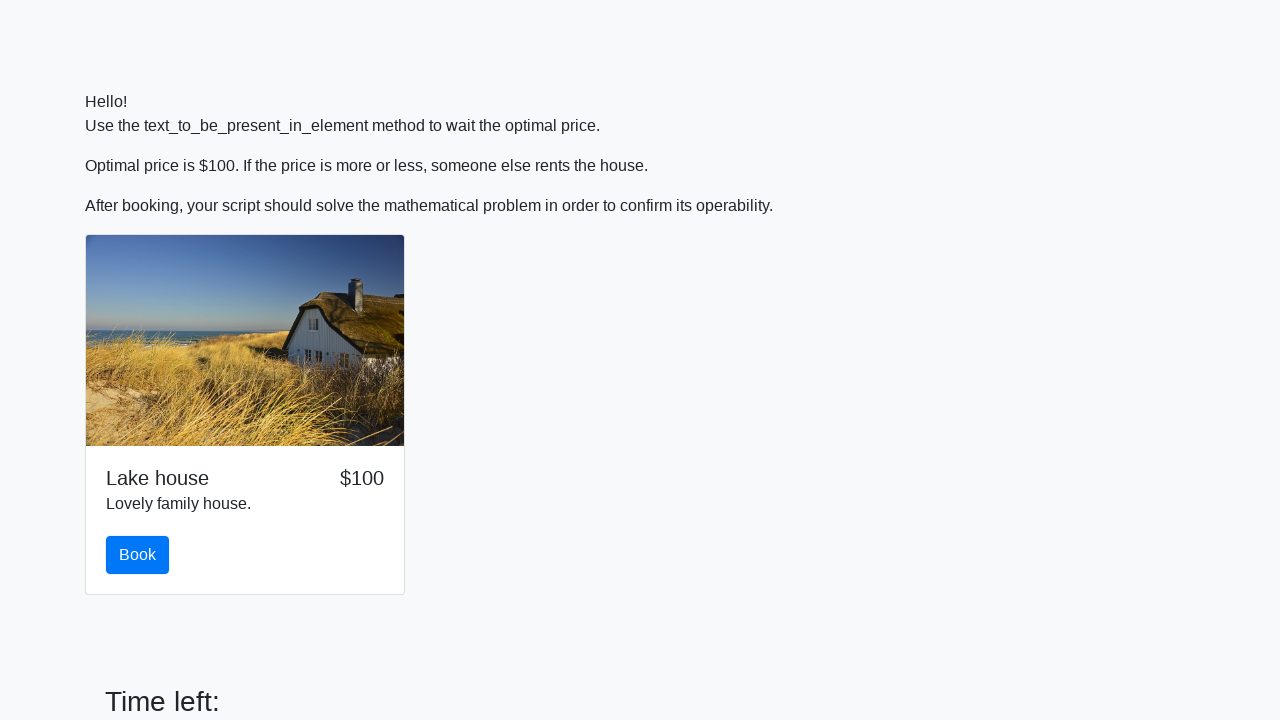

Clicked the button element at (138, 555) on button
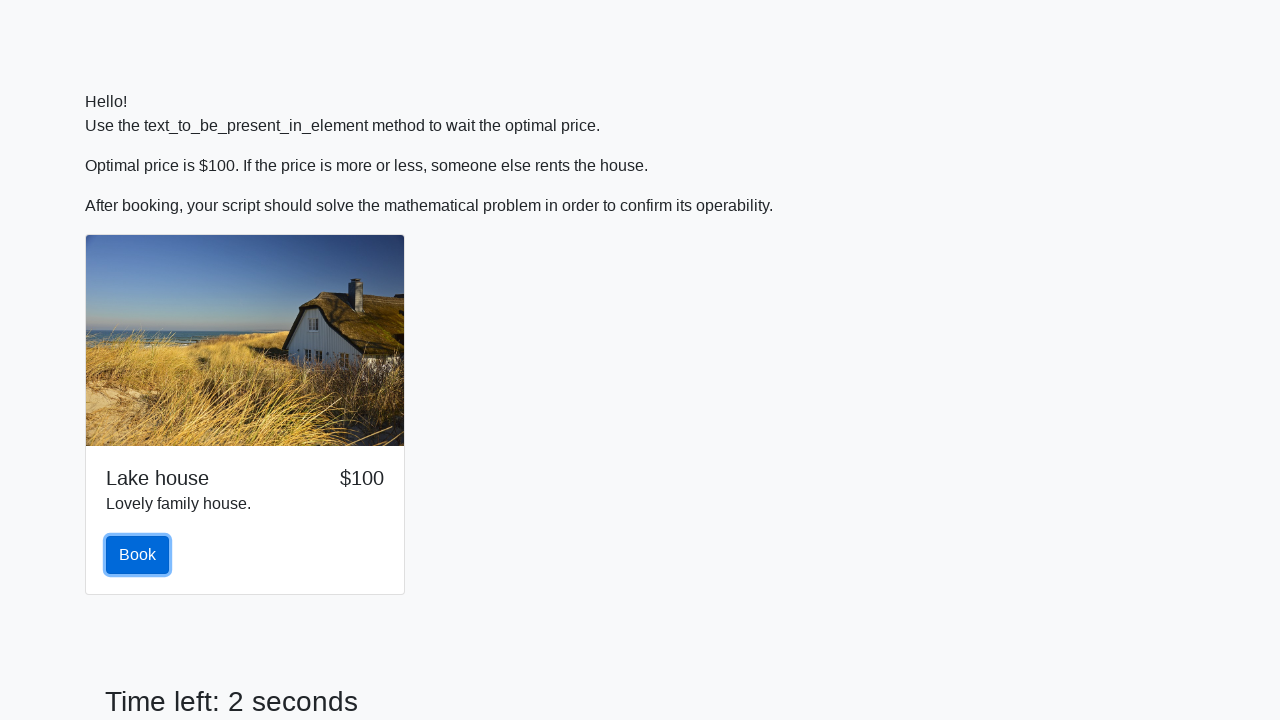

Read x value from input_value element: 405
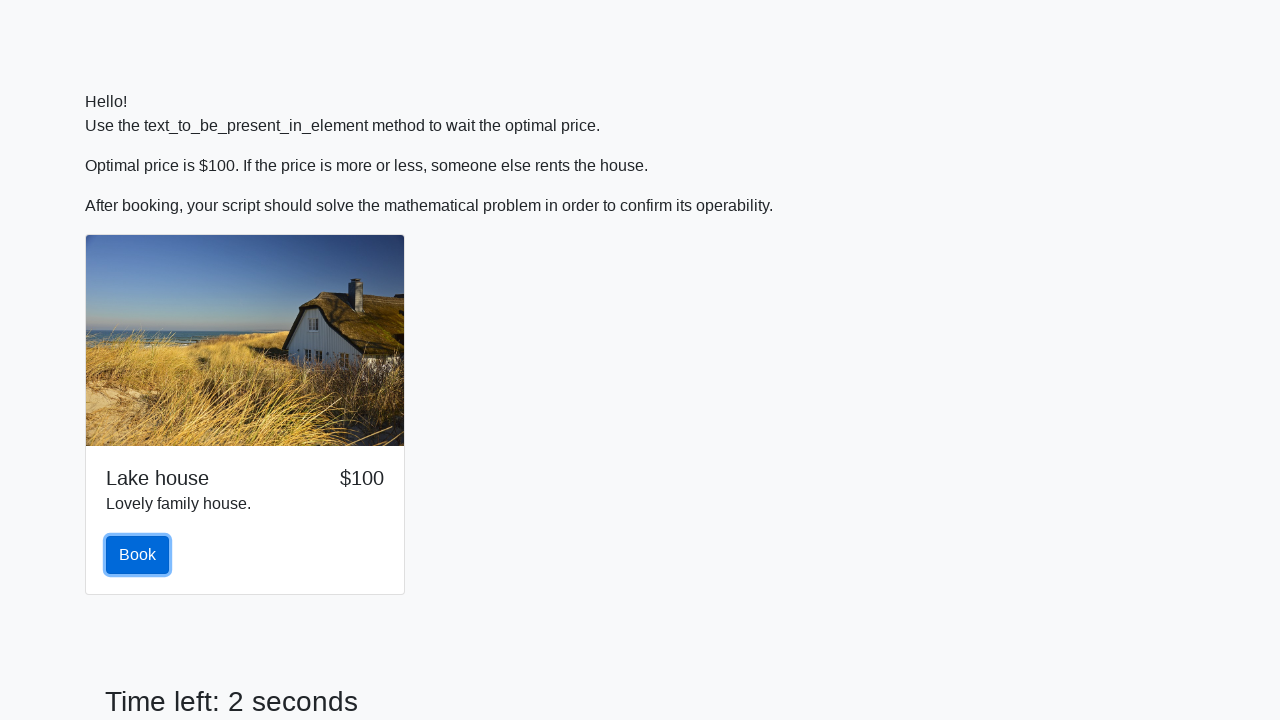

Calculated answer using formula log(abs(12*sin(x))): 1.1468147194238179
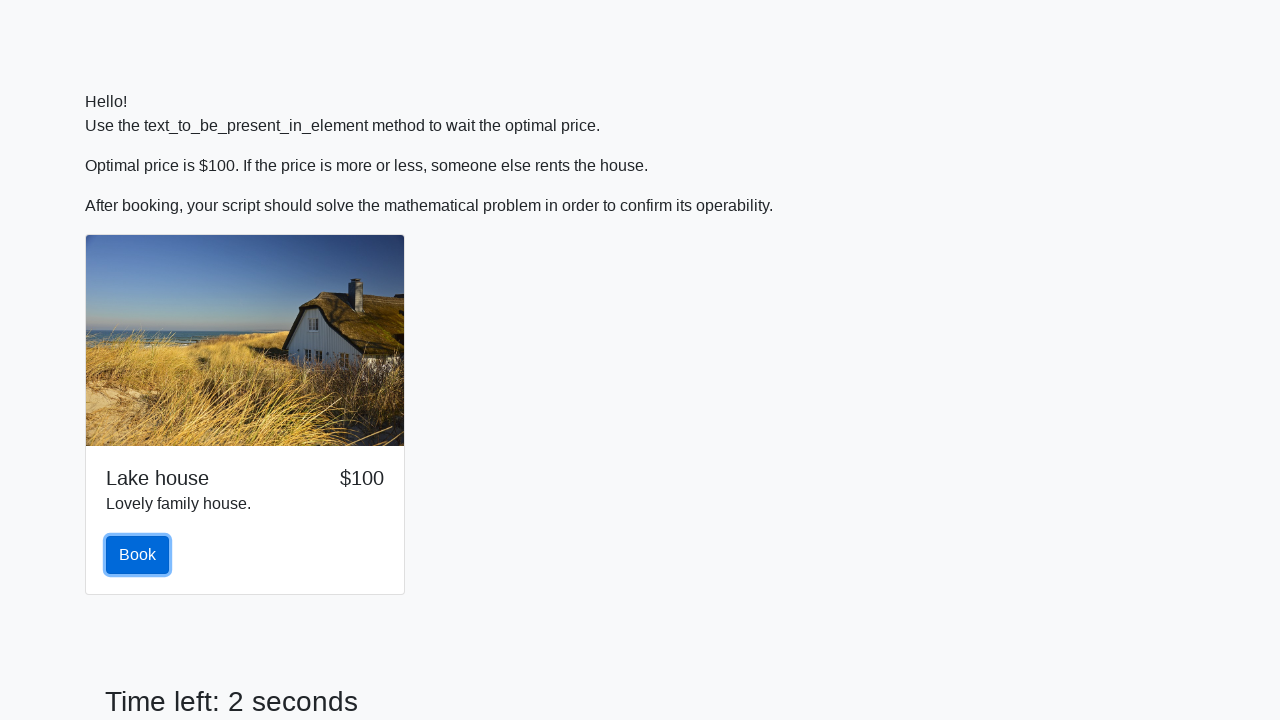

Filled answer field with calculated result on #answer
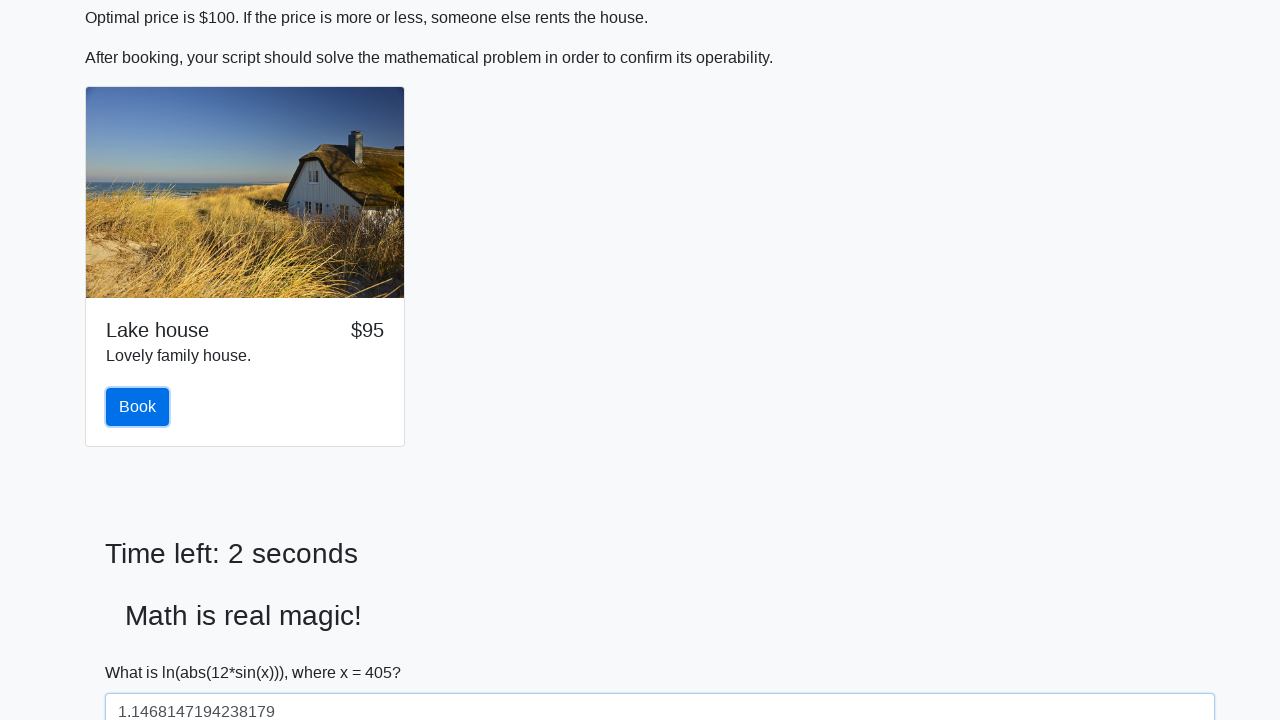

Clicked the solve button to submit answer at (143, 651) on #solve
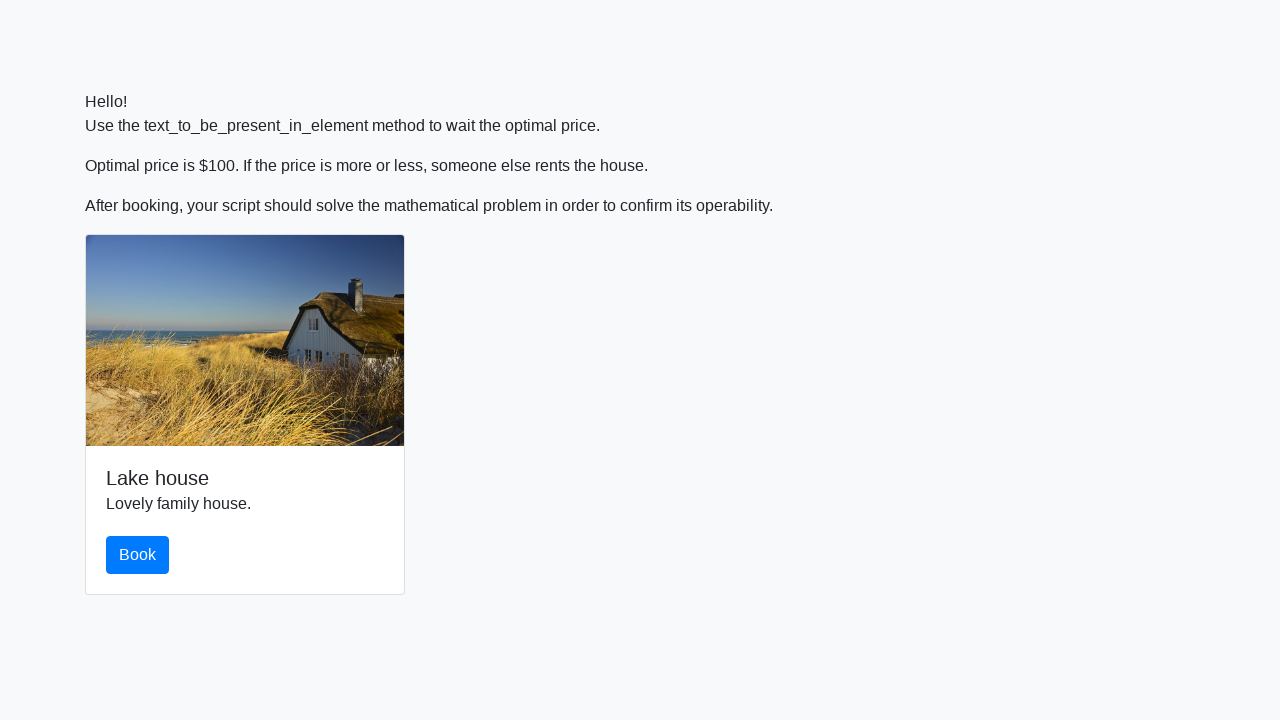

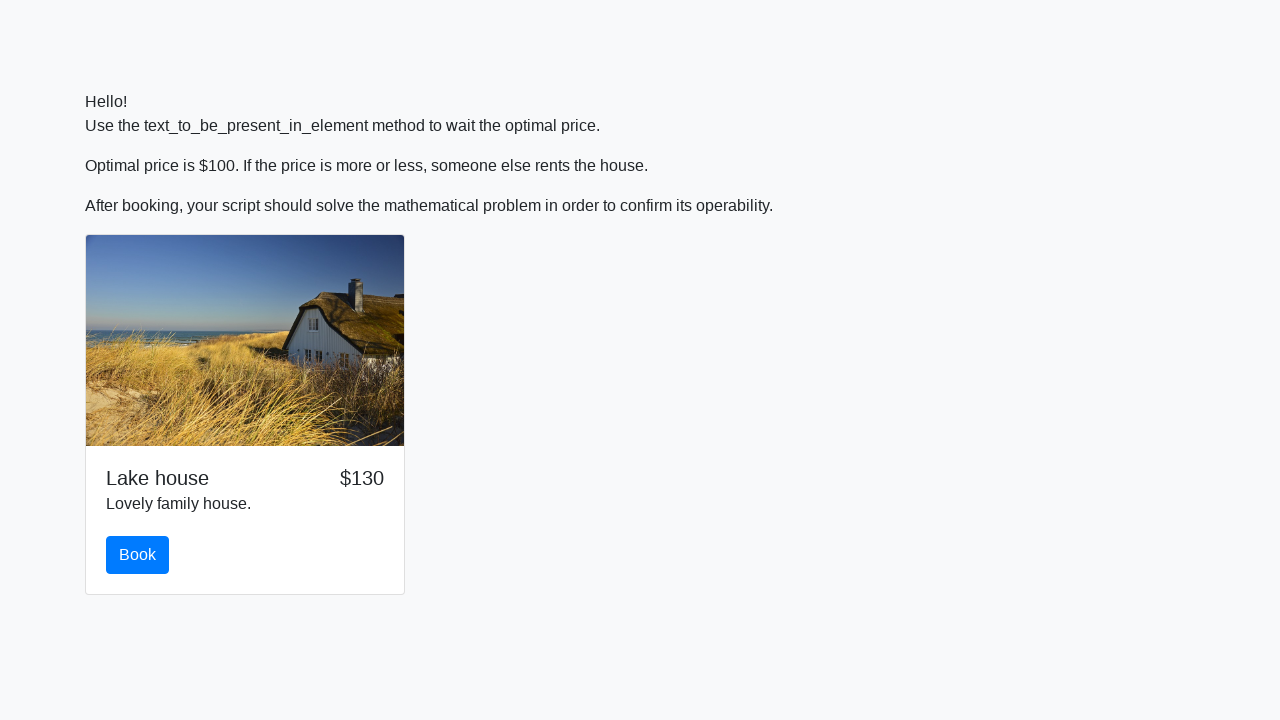